Navigates to the KFC India online ordering website and verifies that the KFC logo is visible on the page.

Starting URL: https://online.kfc.co.in/

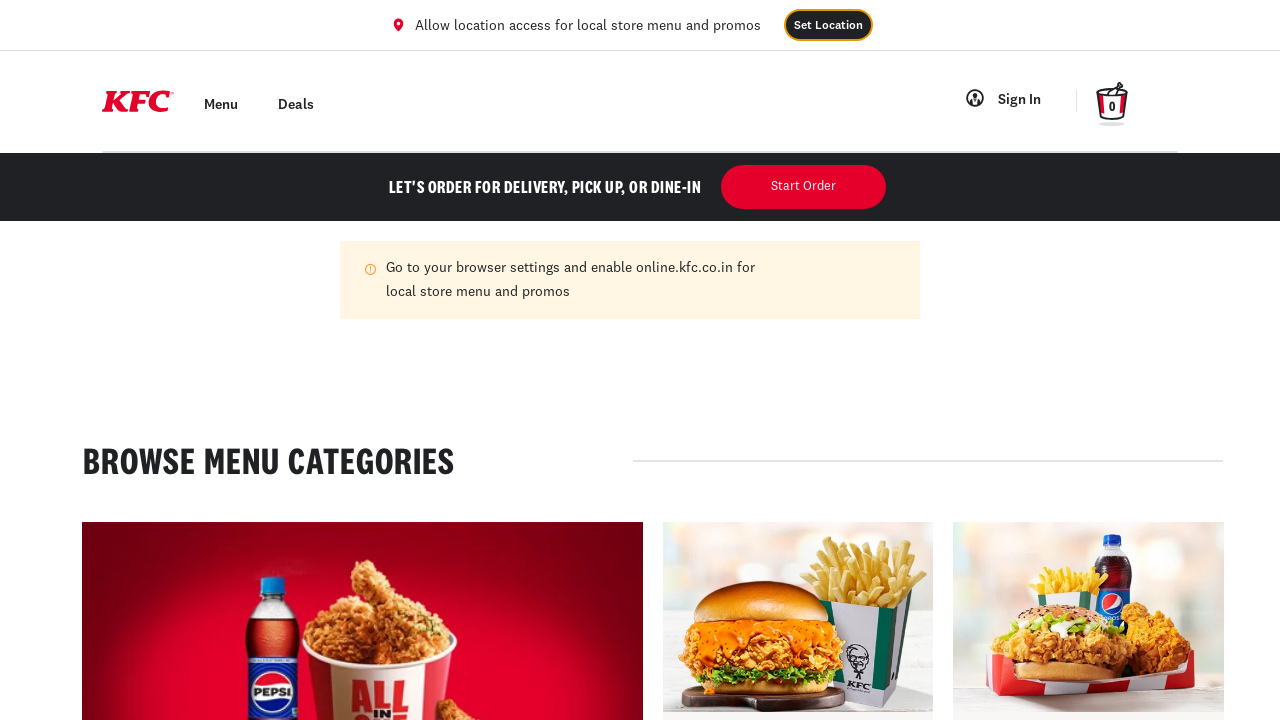

Navigated to KFC India online ordering website
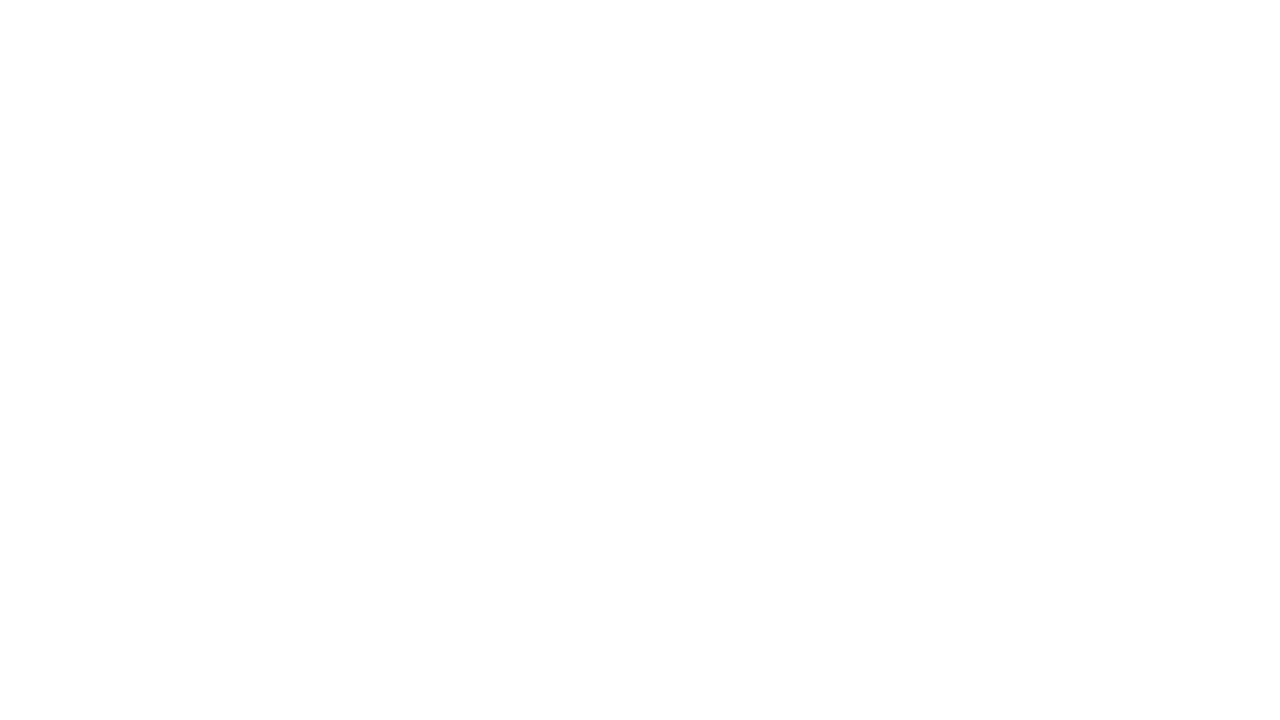

KFC logo element became visible on the page
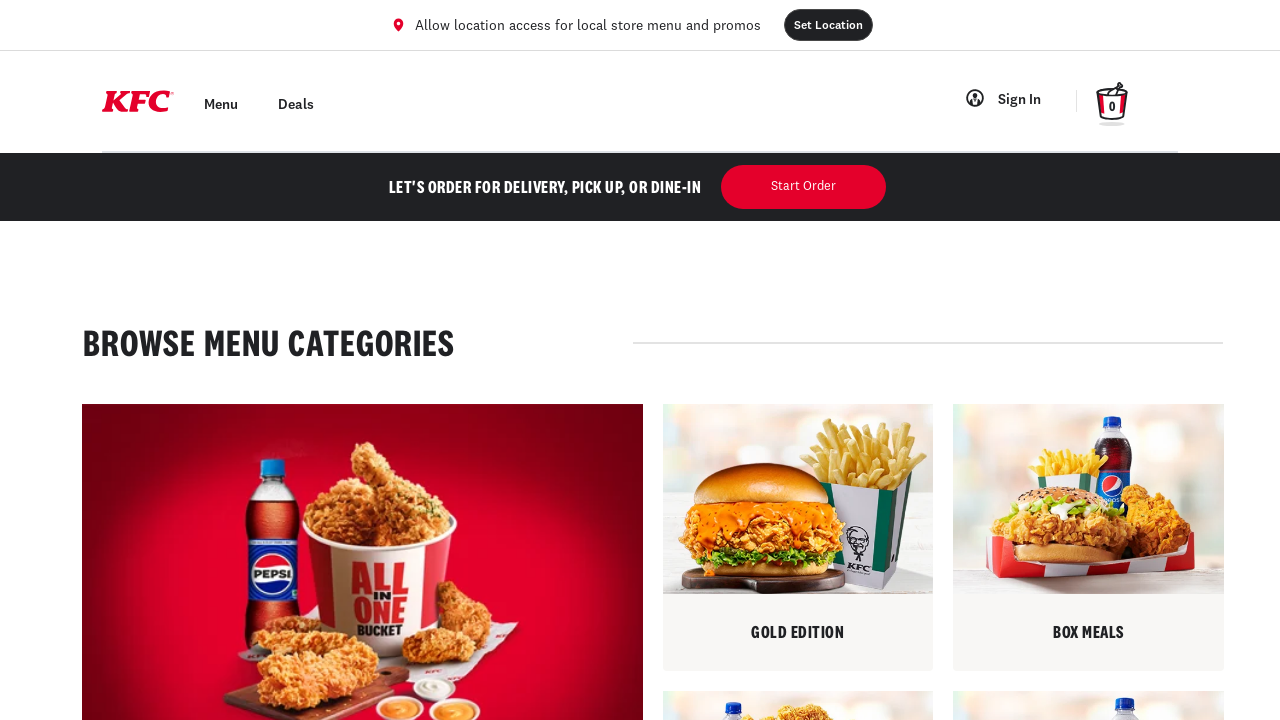

Verified that KFC logo is visible - assertion passed
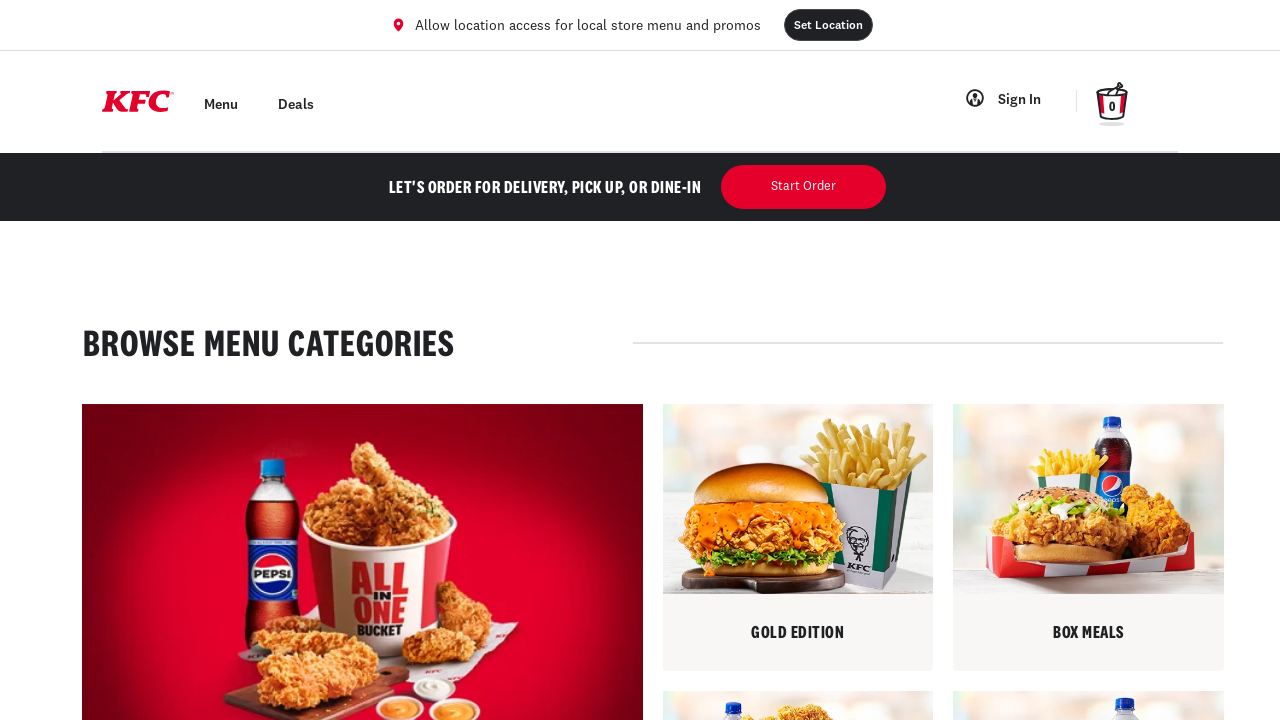

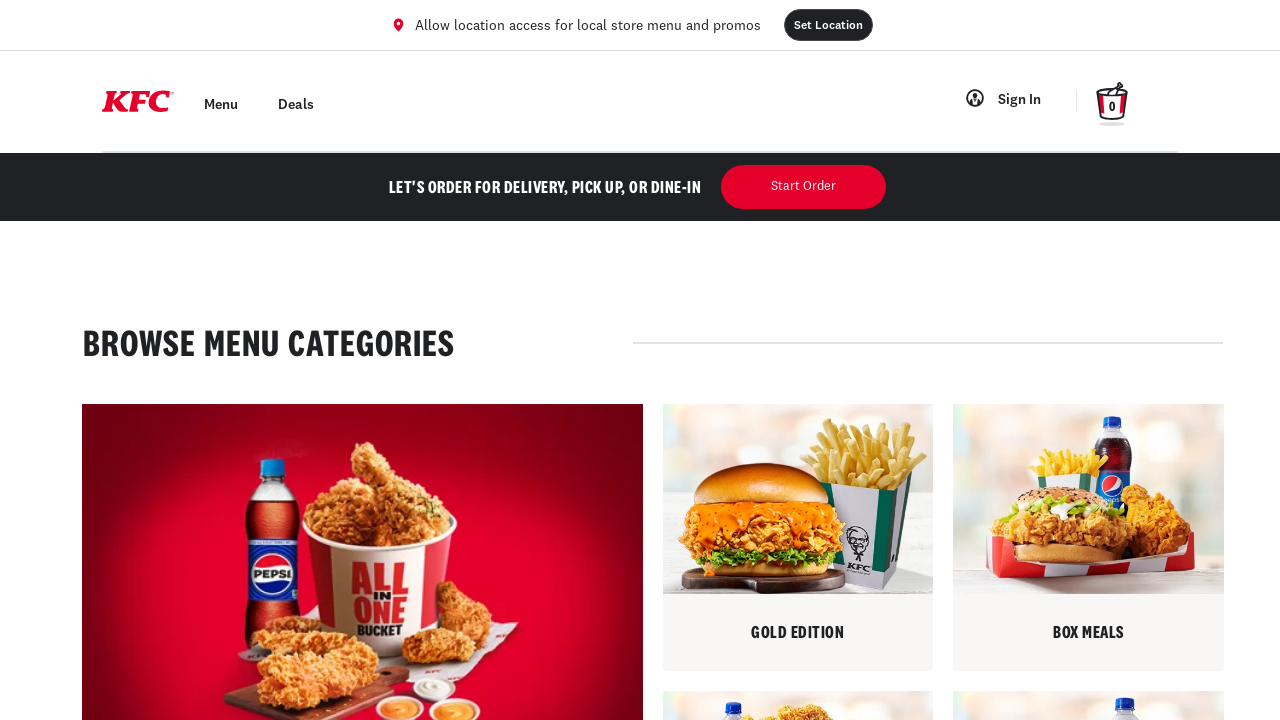